Tests that Clear completed button is hidden when no items are completed

Starting URL: https://demo.playwright.dev/todomvc

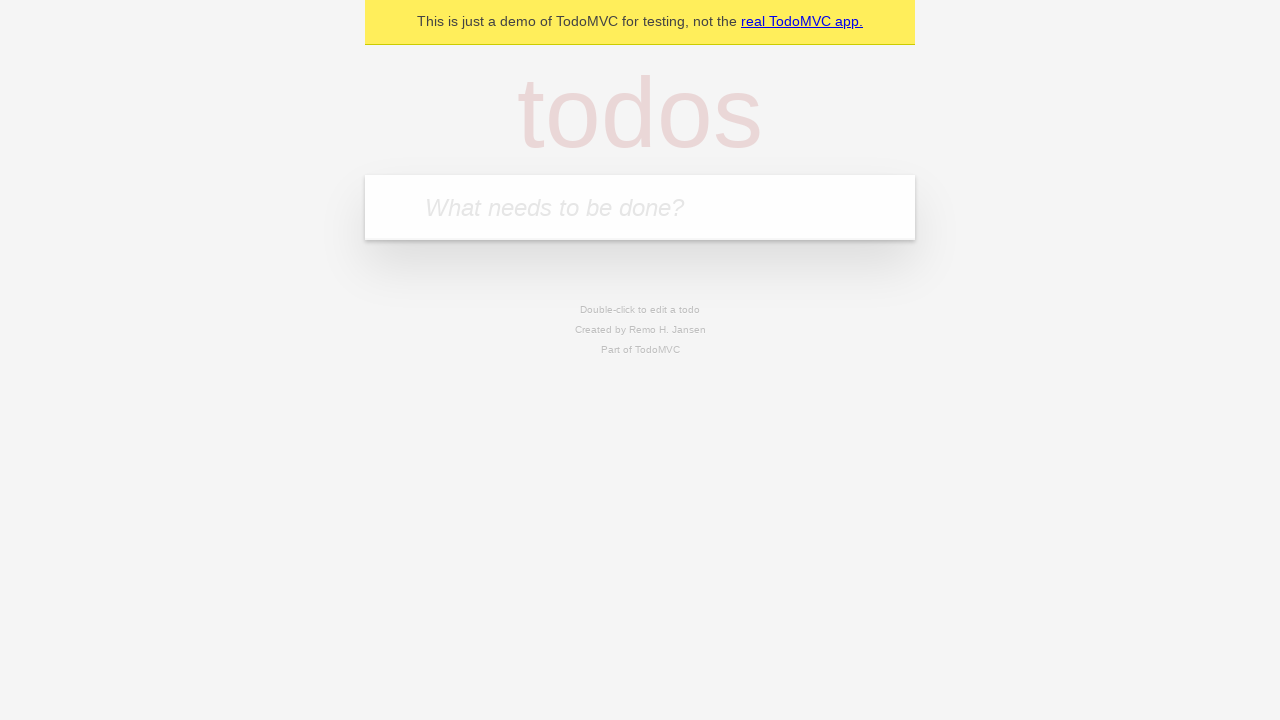

Located the 'What needs to be done?' input field
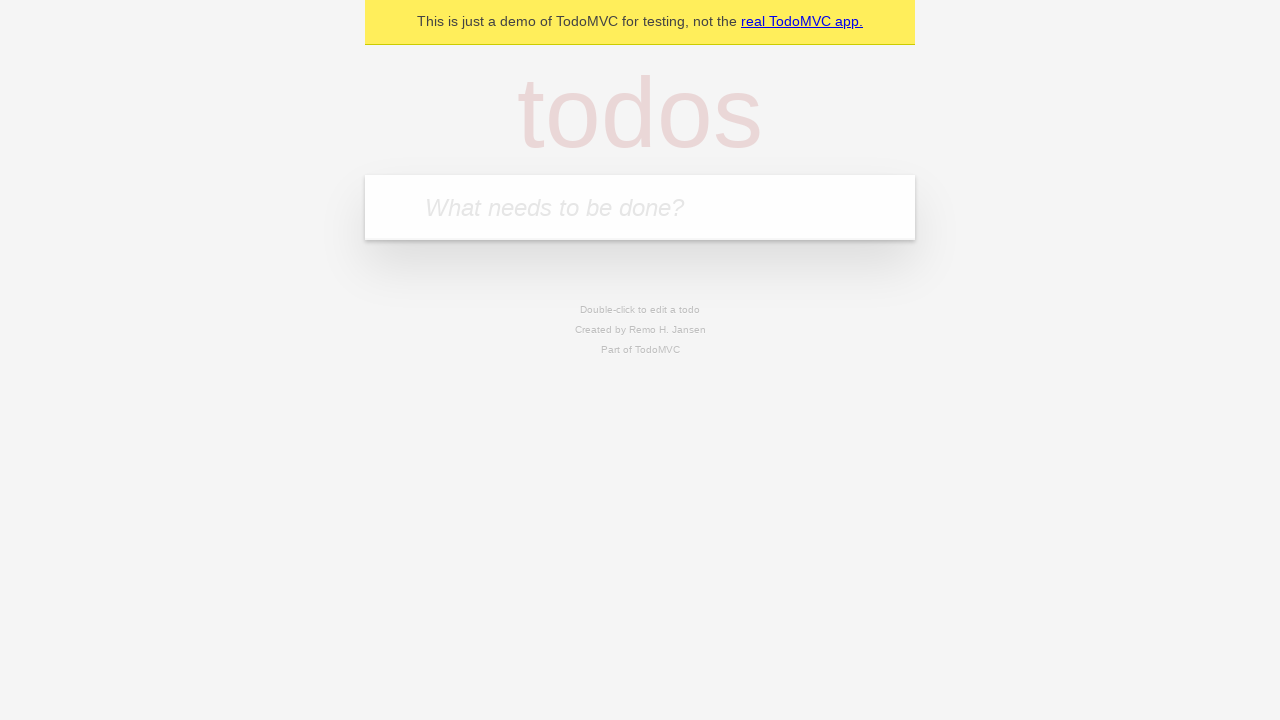

Filled first todo: 'buy some cheese' on internal:attr=[placeholder="What needs to be done?"i]
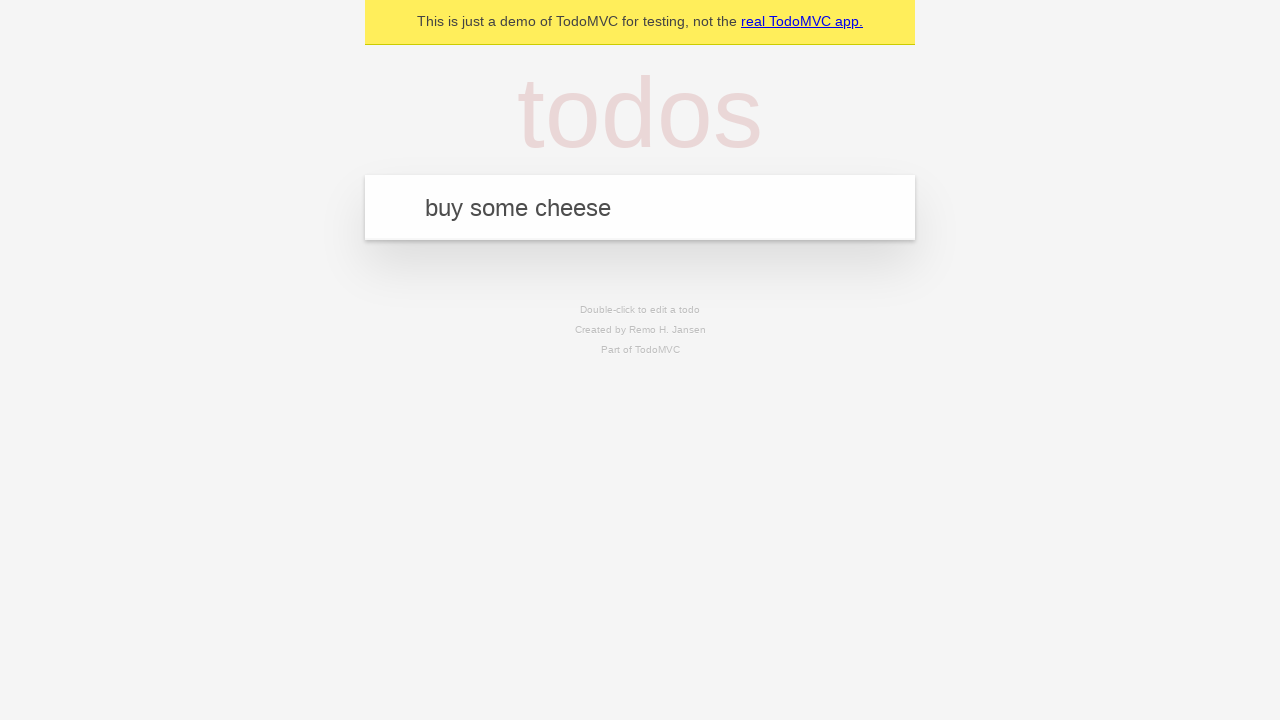

Pressed Enter to add first todo on internal:attr=[placeholder="What needs to be done?"i]
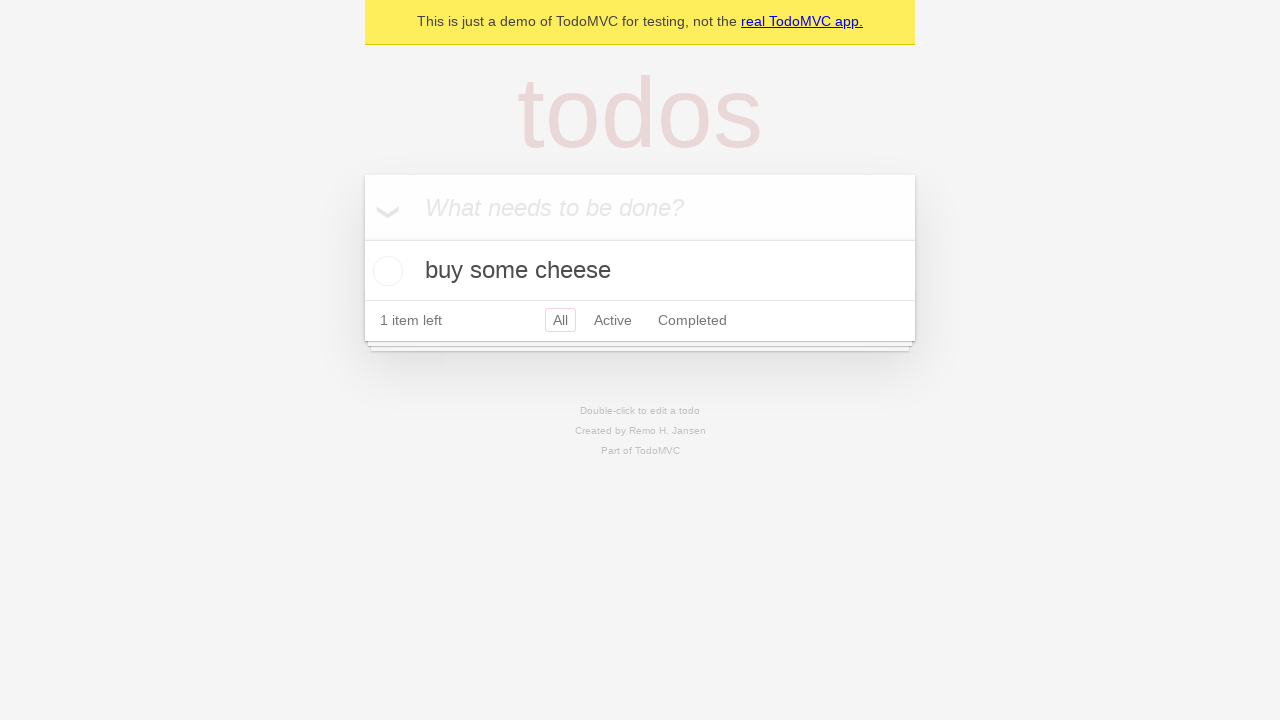

Filled second todo: 'feed the cat' on internal:attr=[placeholder="What needs to be done?"i]
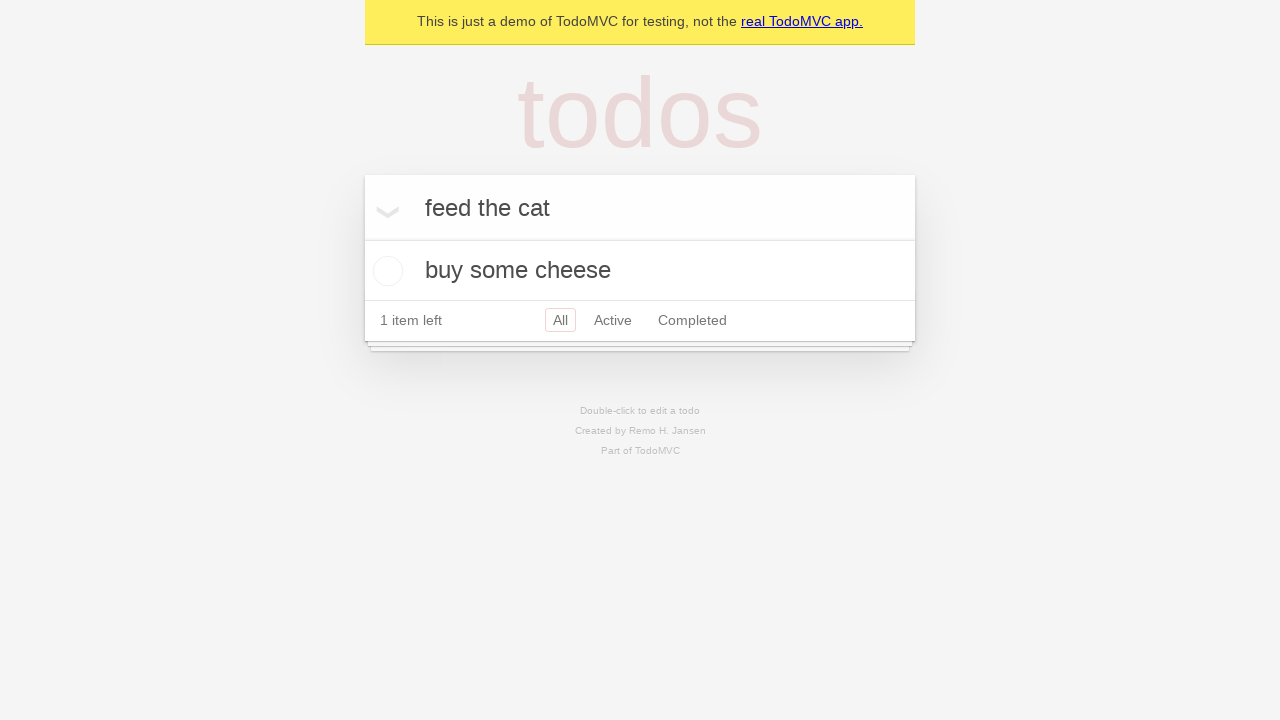

Pressed Enter to add second todo on internal:attr=[placeholder="What needs to be done?"i]
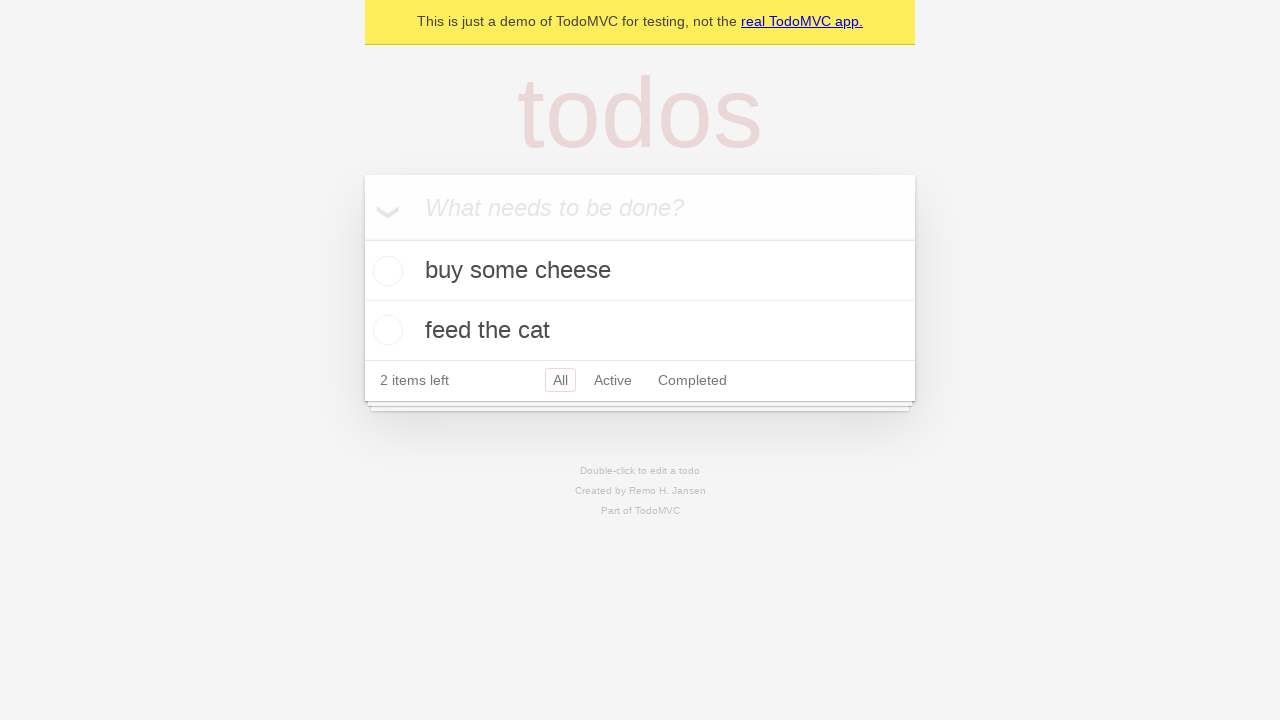

Filled third todo: 'book a doctors appointment' on internal:attr=[placeholder="What needs to be done?"i]
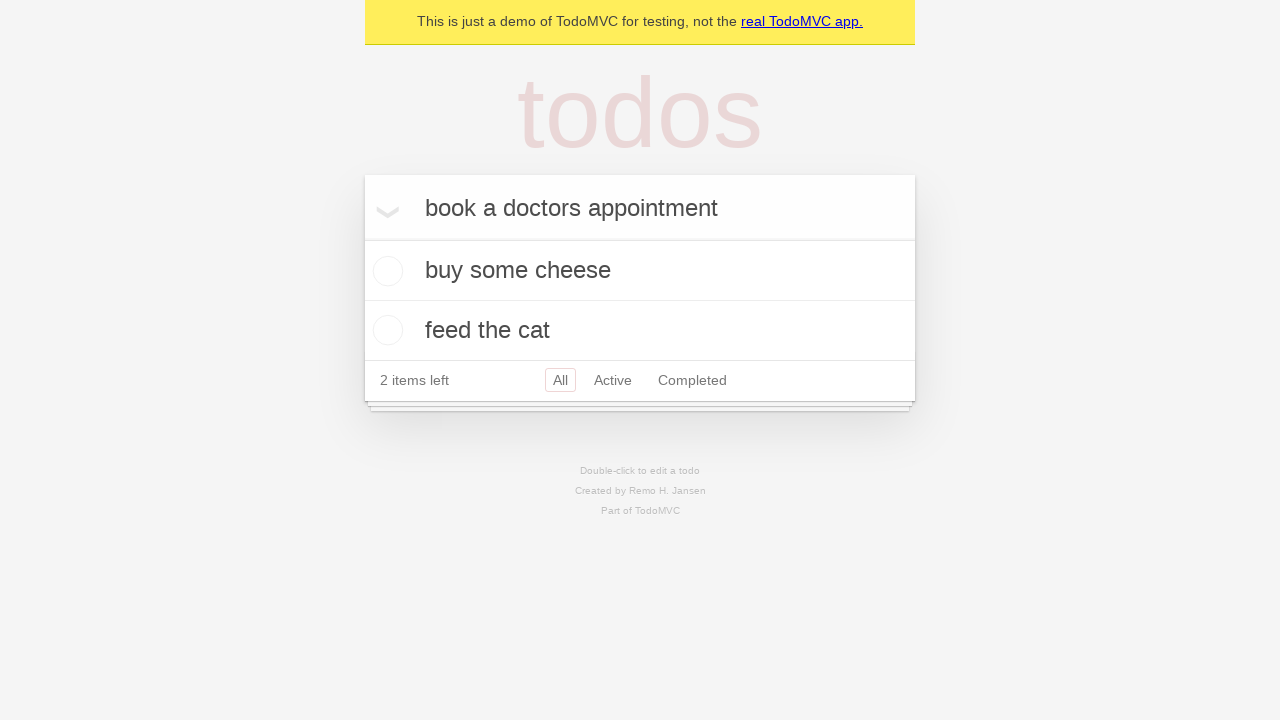

Pressed Enter to add third todo on internal:attr=[placeholder="What needs to be done?"i]
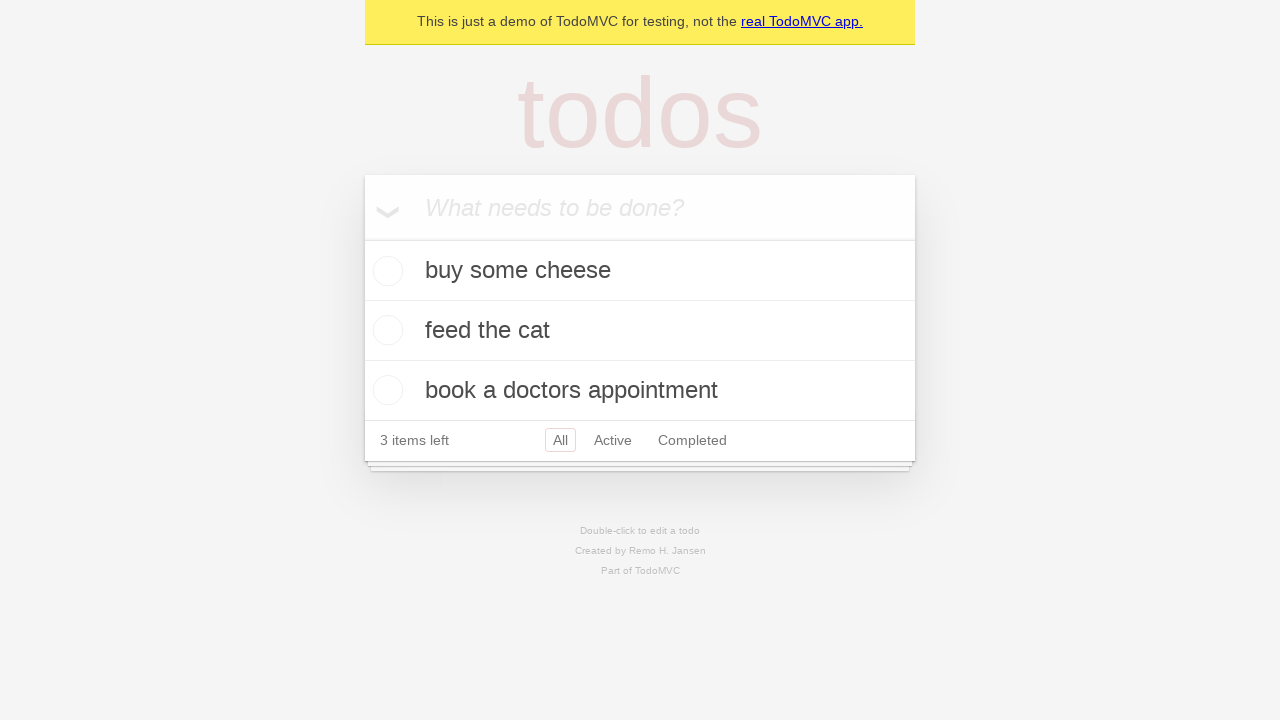

Checked the first todo as completed at (385, 271) on .todo-list li .toggle >> nth=0
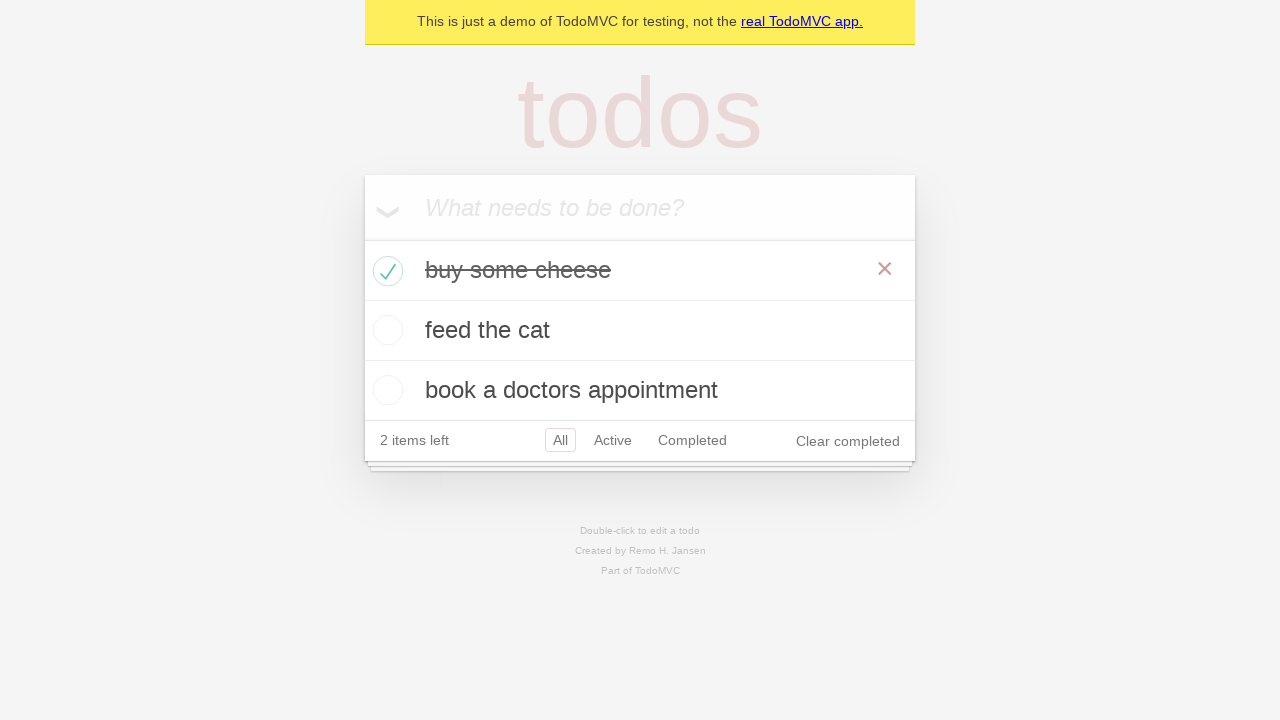

Clicked 'Clear completed' button to remove completed todo at (848, 441) on internal:role=button[name="Clear completed"i]
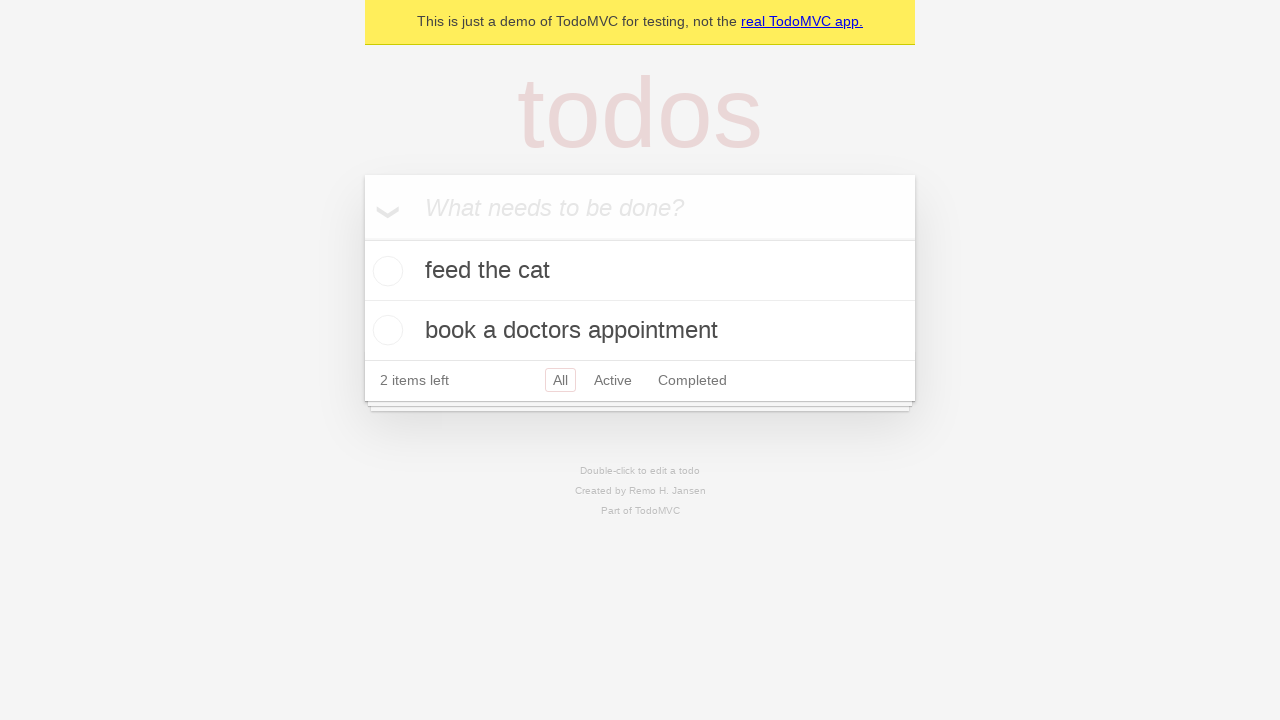

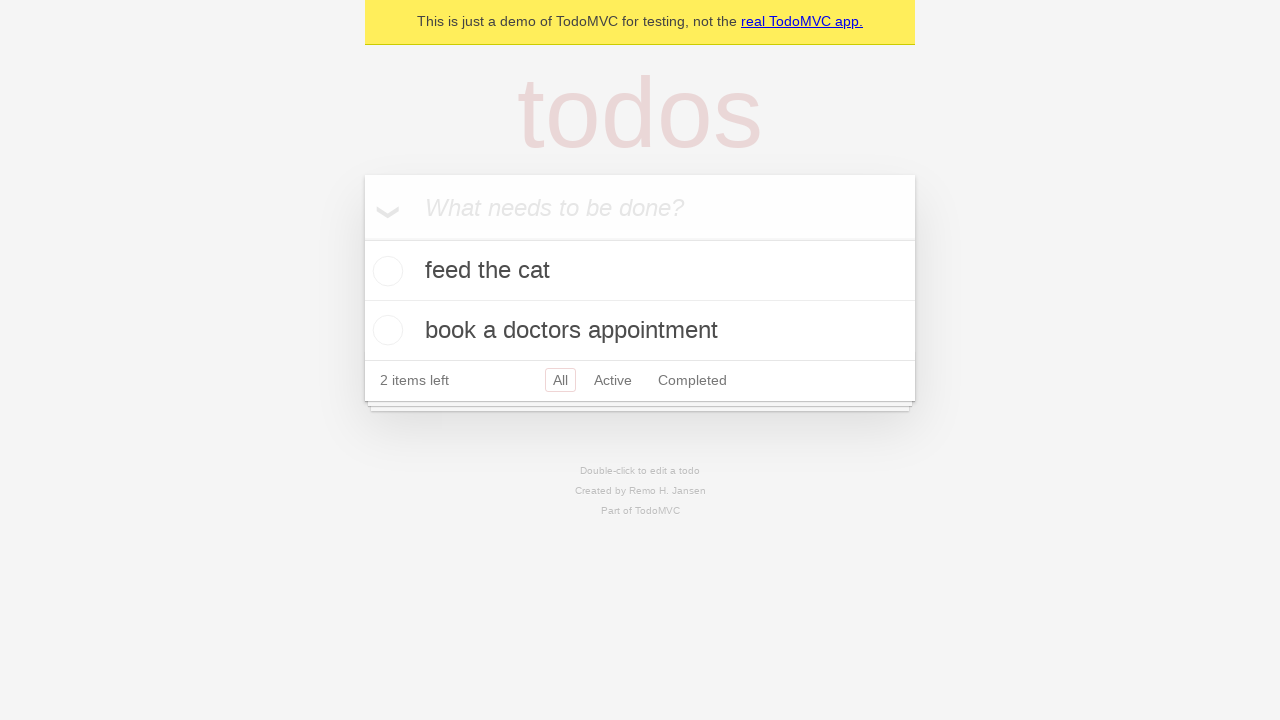